Navigates to Checkboxes page and checks all unchecked checkboxes

Starting URL: https://the-internet.herokuapp.com

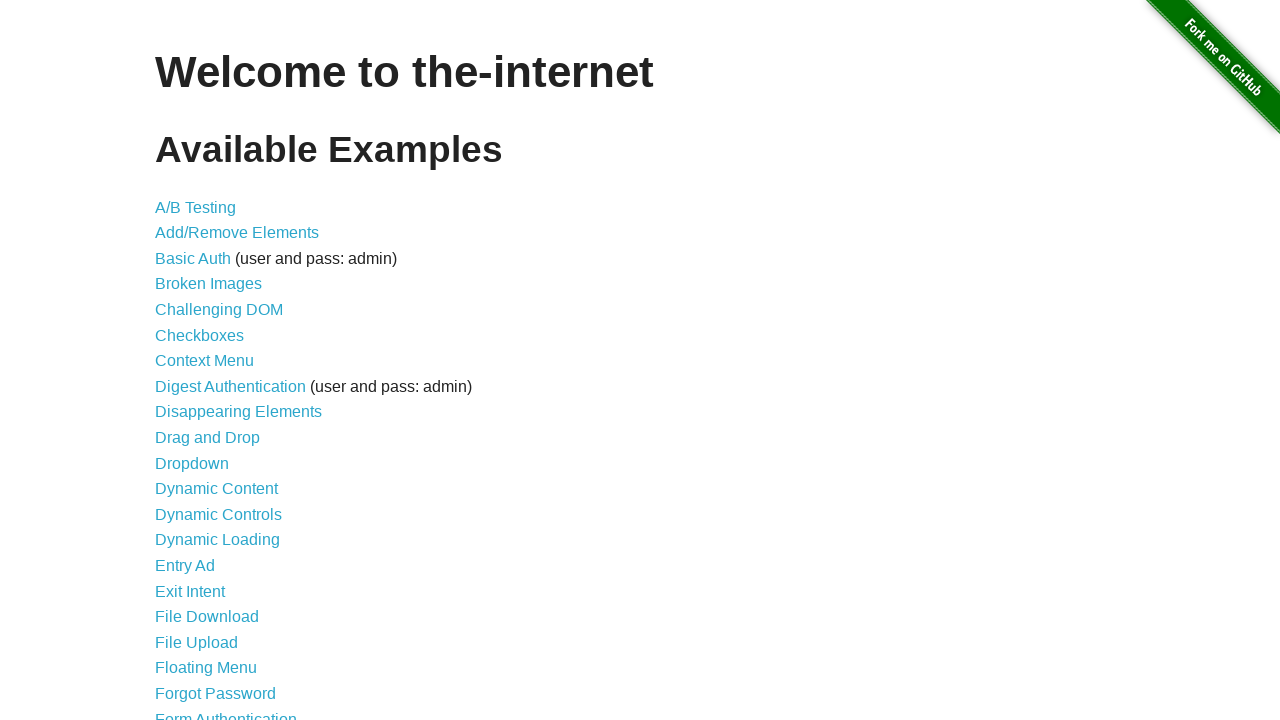

Clicked on Checkboxes link at (200, 335) on text=Checkboxes
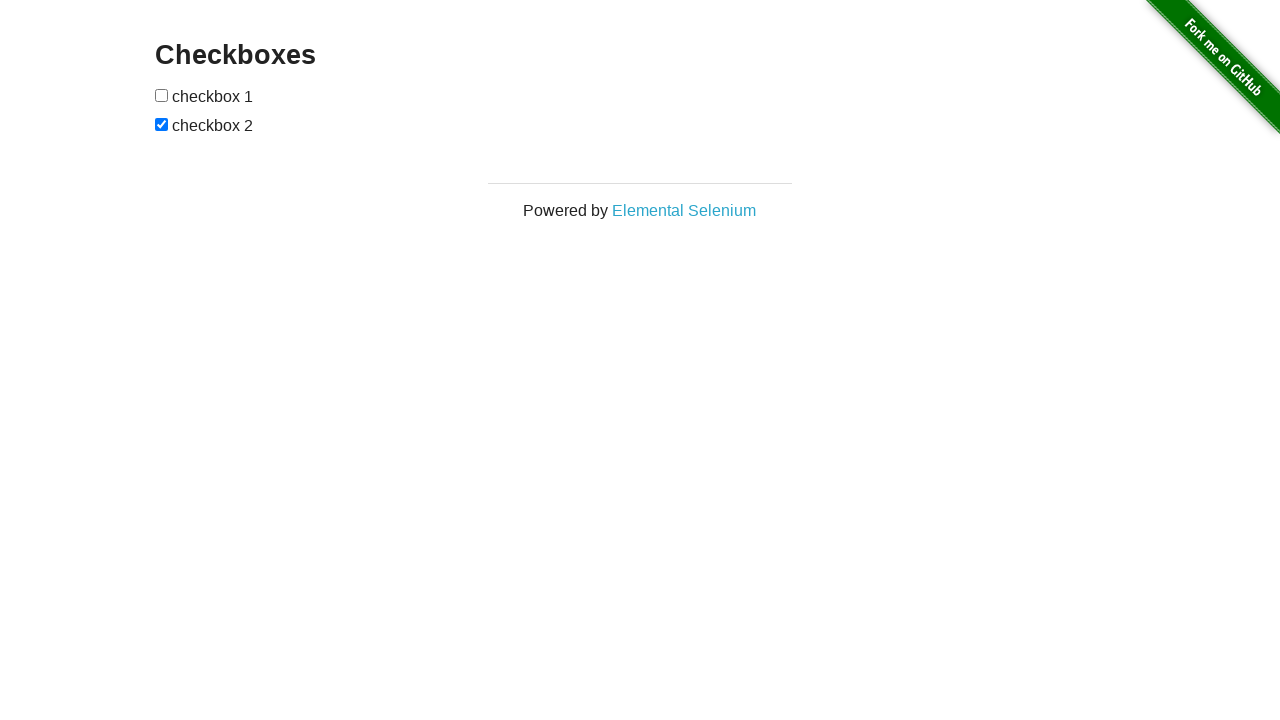

Checkboxes container loaded
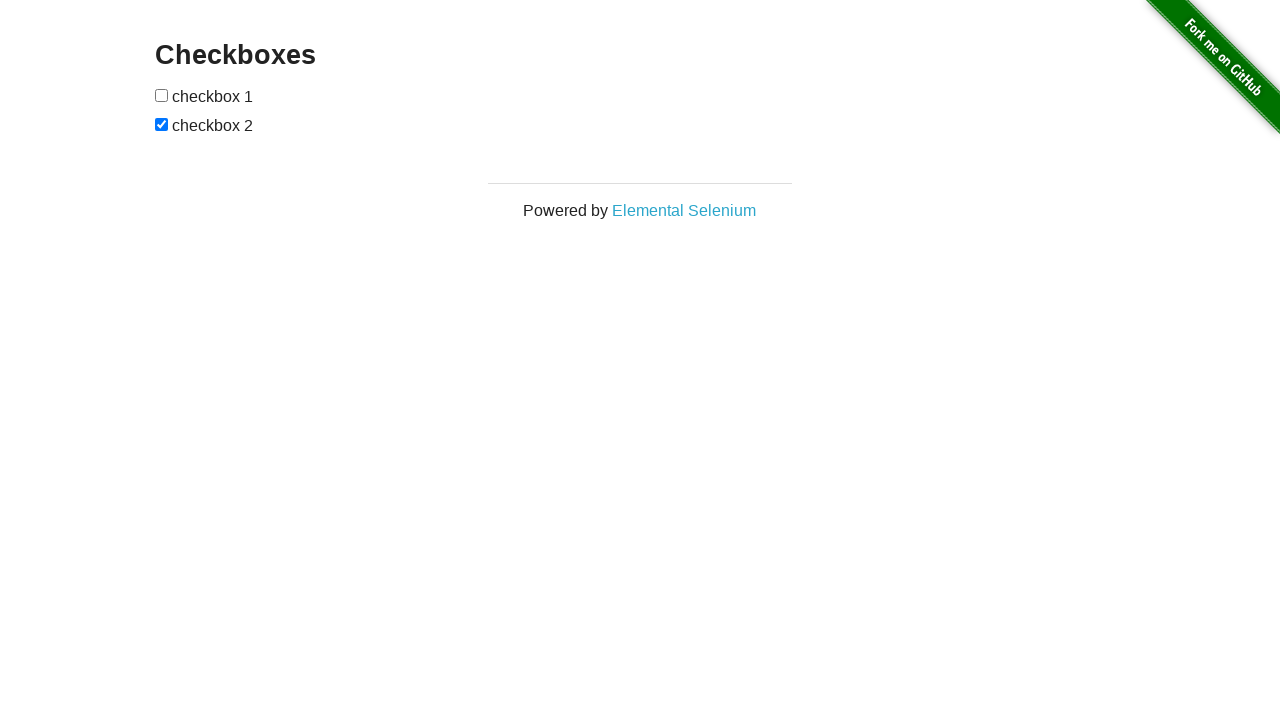

Located all checkboxes on the page
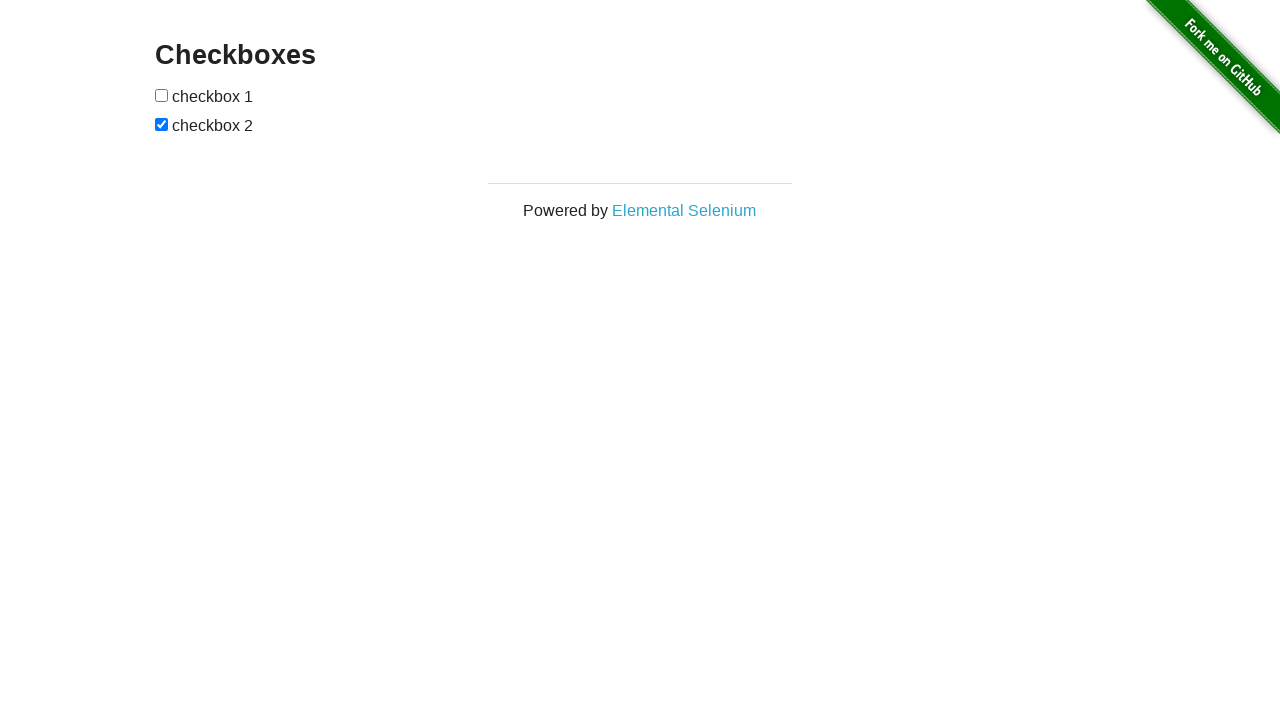

Found 2 checkboxes
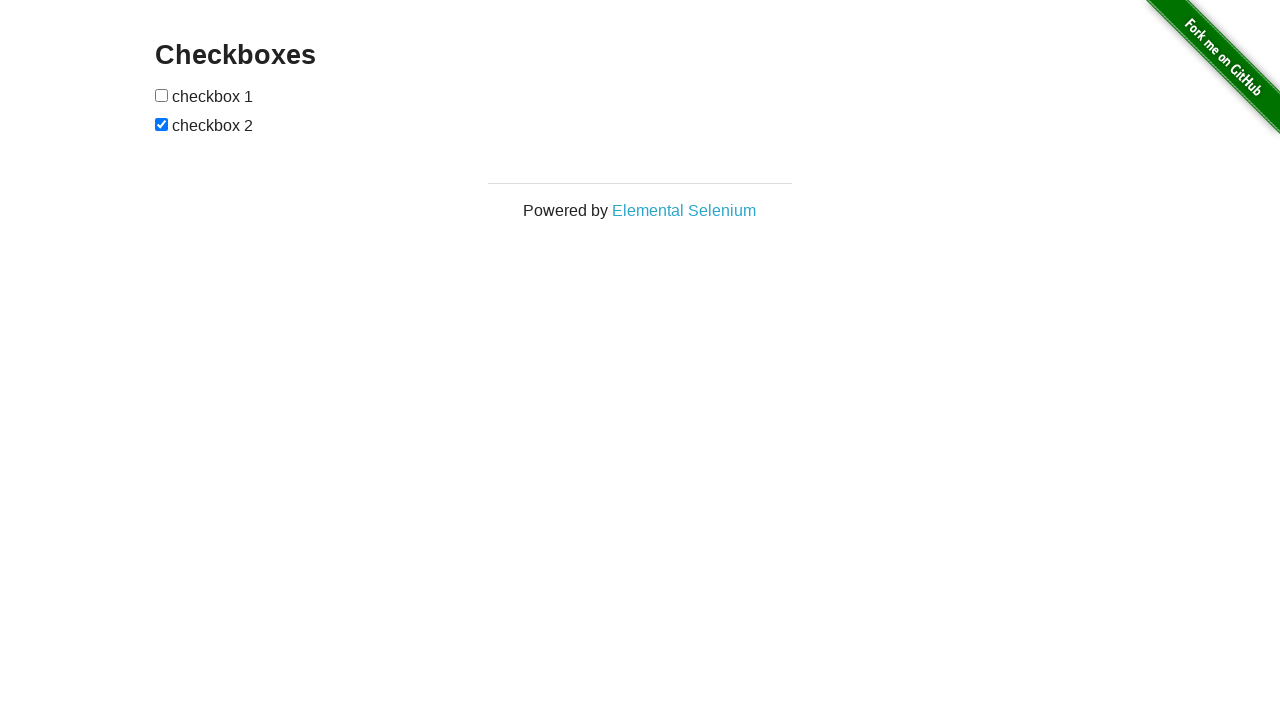

Checked checkbox 1 at (162, 95) on #checkboxes input >> nth=0
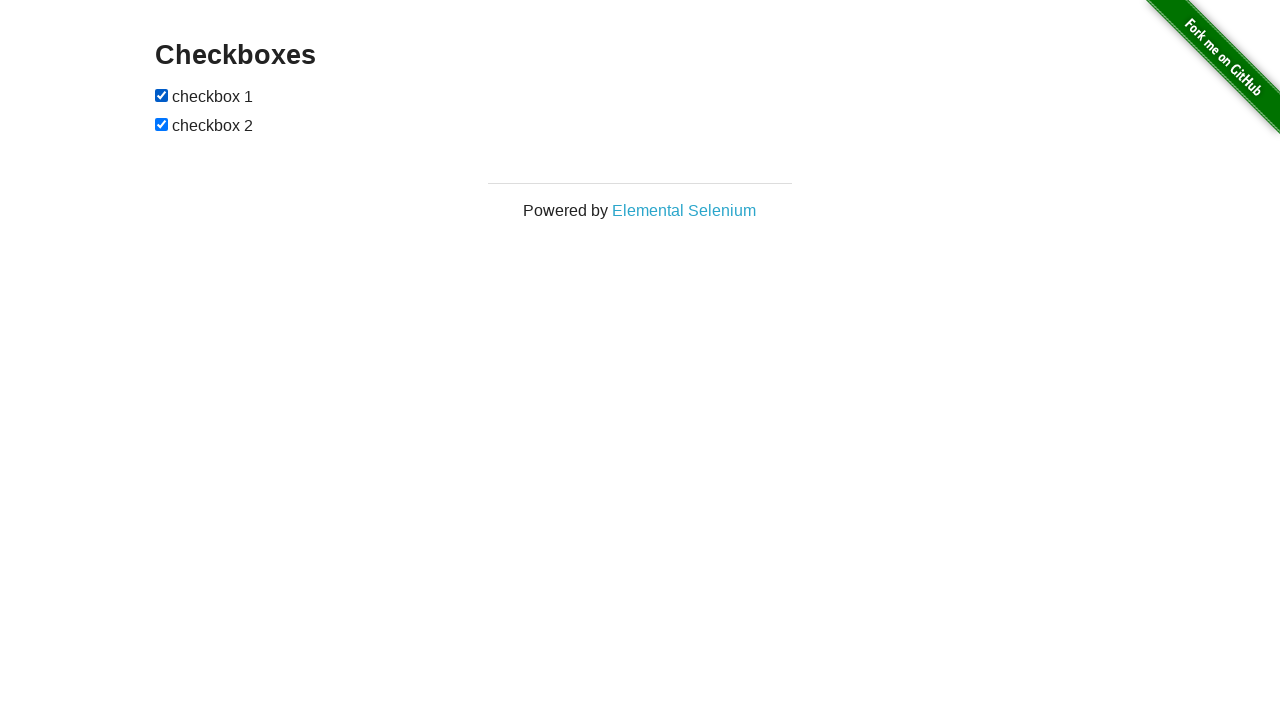

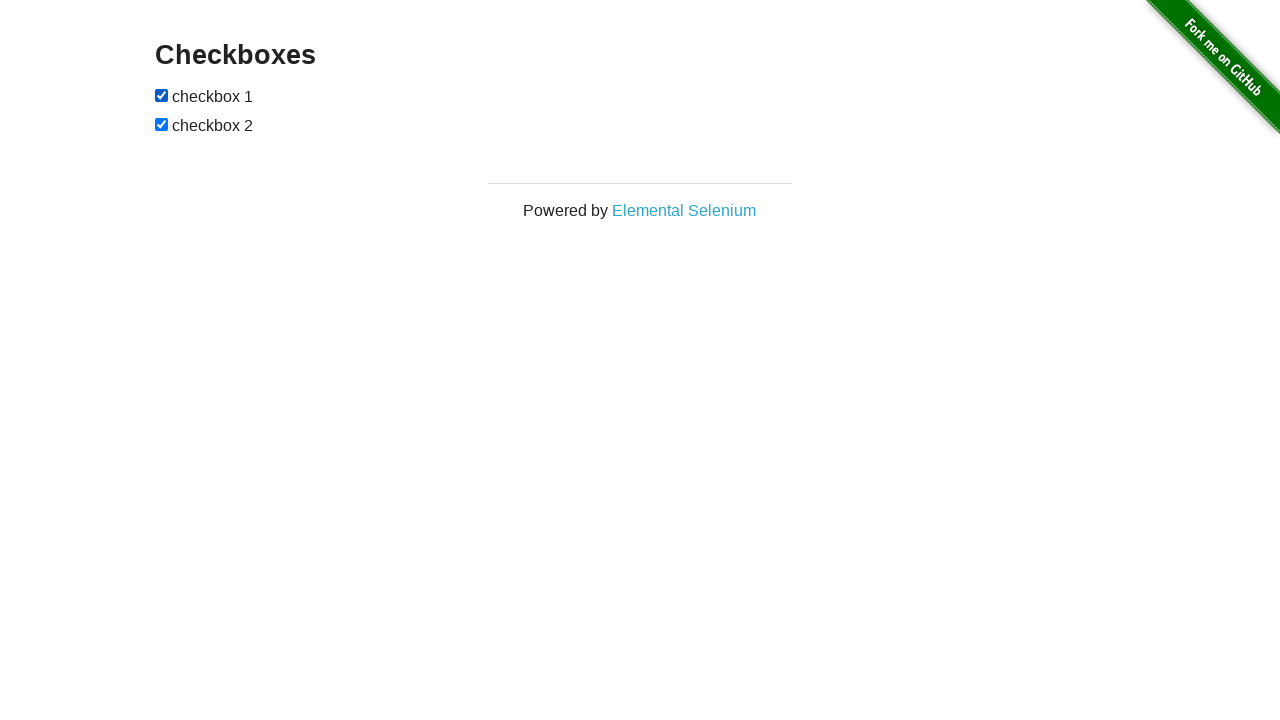